Tests file upload functionality on W3Schools tryit editor by clicking the Try it button and interacting with the file input element within an iframe

Starting URL: https://www.w3schools.com/jsref/tryit.asp?filename=tryjsref_fileupload_multiple2

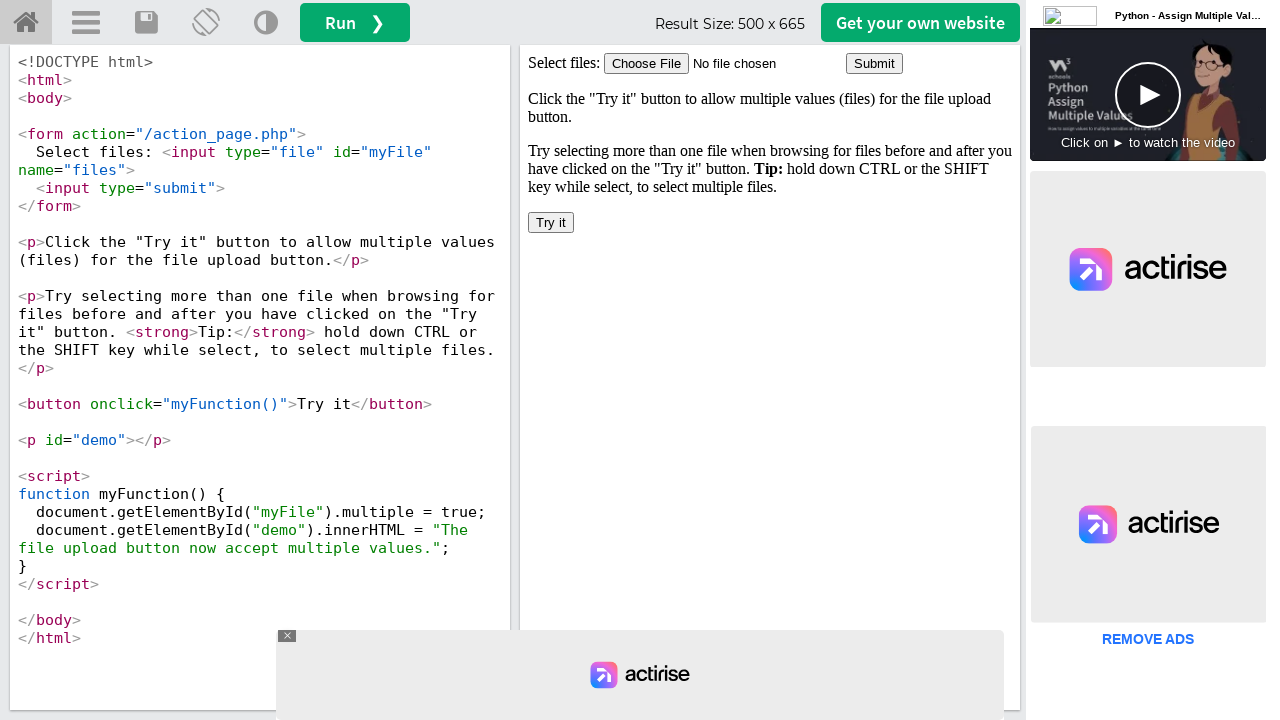

Located the iframe with ID 'iframeResult' containing the demo
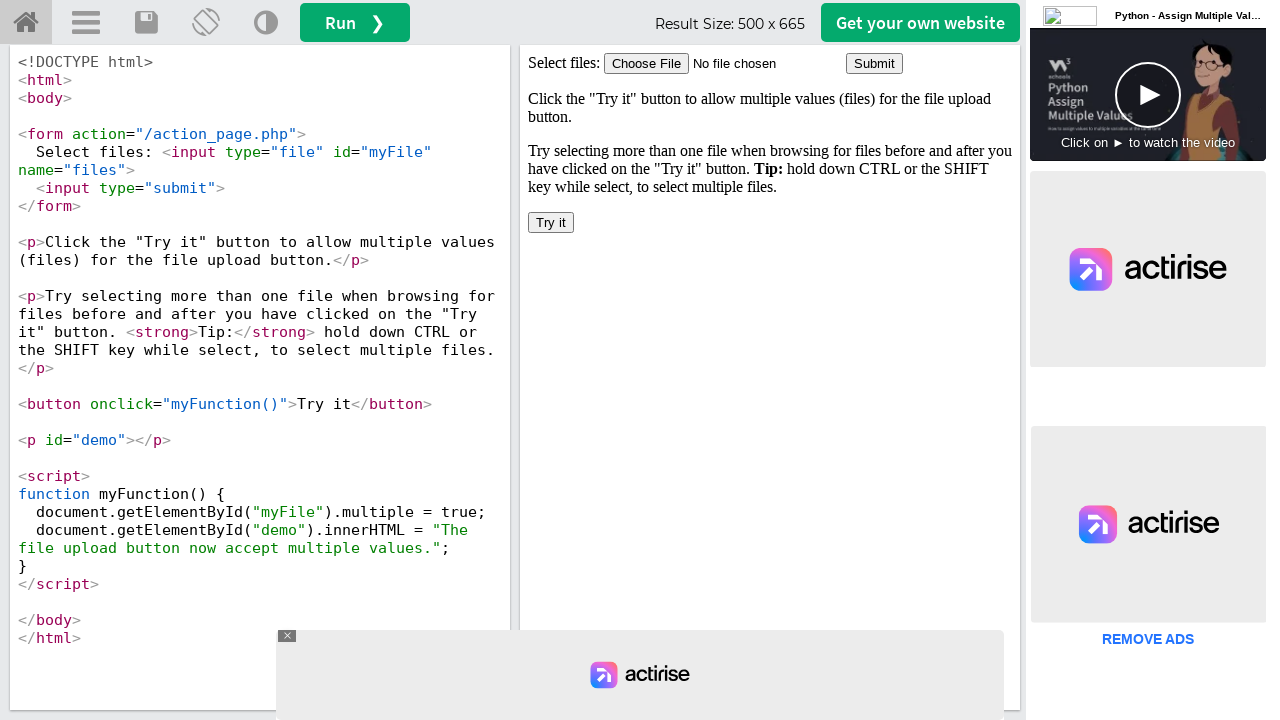

Clicked the 'Try it' button to execute the demo code at (551, 222) on iframe#iframeResult >> internal:control=enter-frame >> button:has-text('Try it')
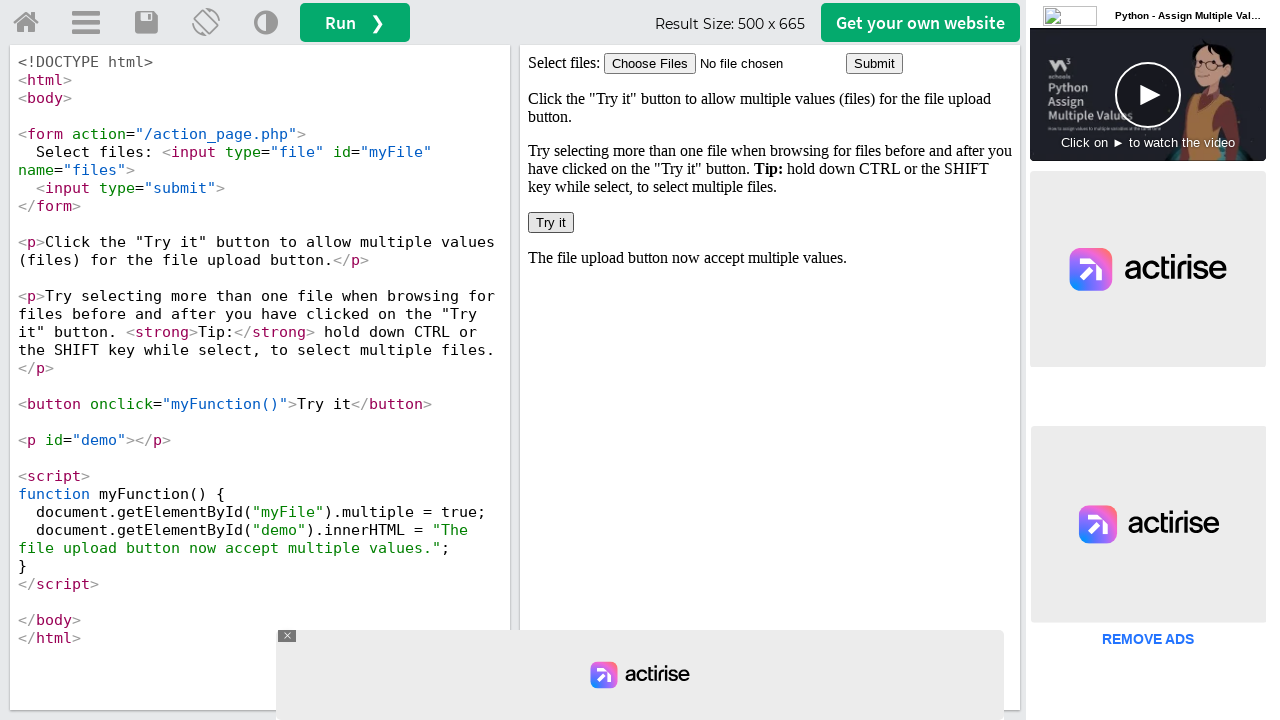

Clicked on the file input element to trigger file selection dialog at (723, 64) on iframe#iframeResult >> internal:control=enter-frame >> input#myFile
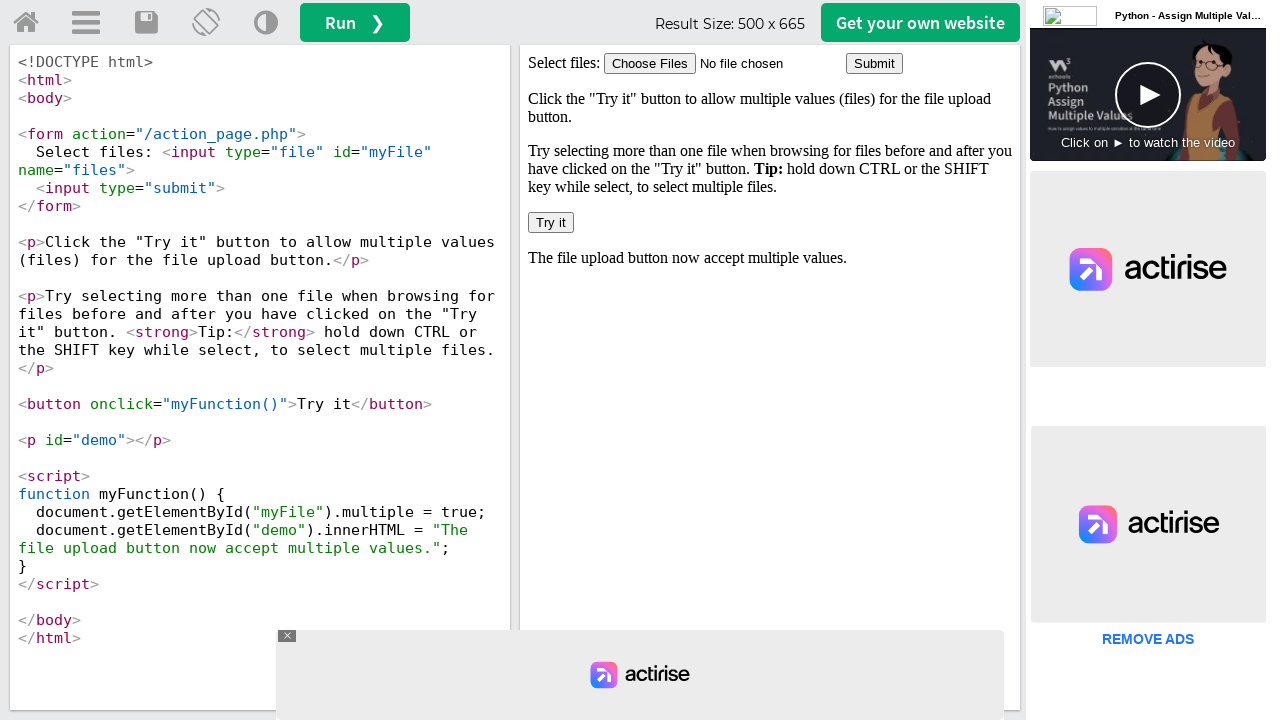

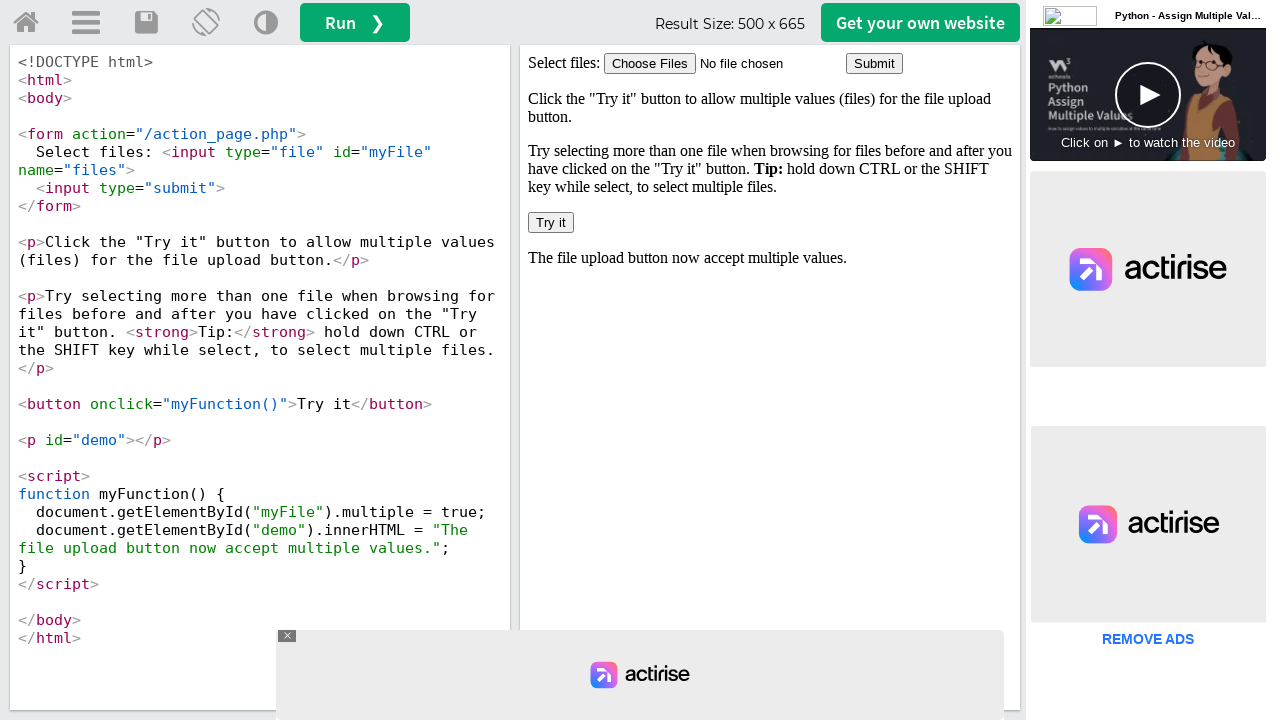